Tests checkbox functionality by clicking to check and uncheck a checkbox, and verifies the checkbox state changes

Starting URL: https://rahulshettyacademy.com/AutomationPractice/

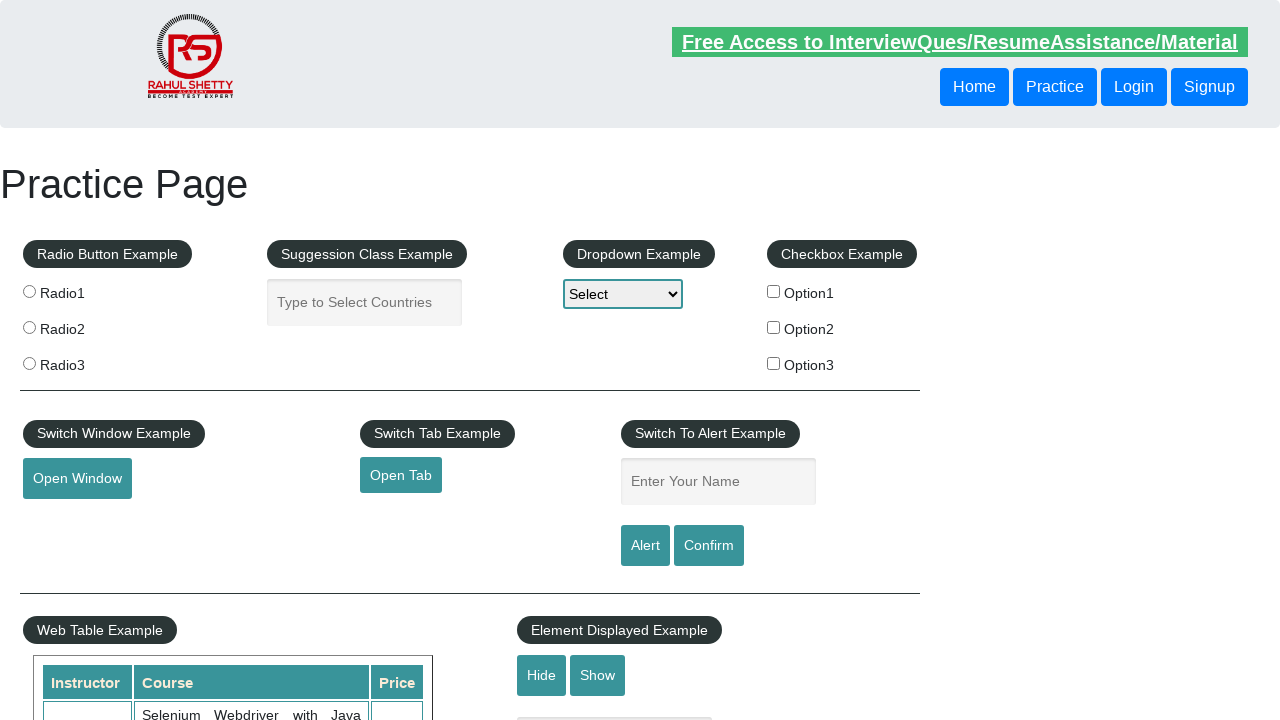

Clicked checkbox to check it at (774, 291) on #checkBoxOption1
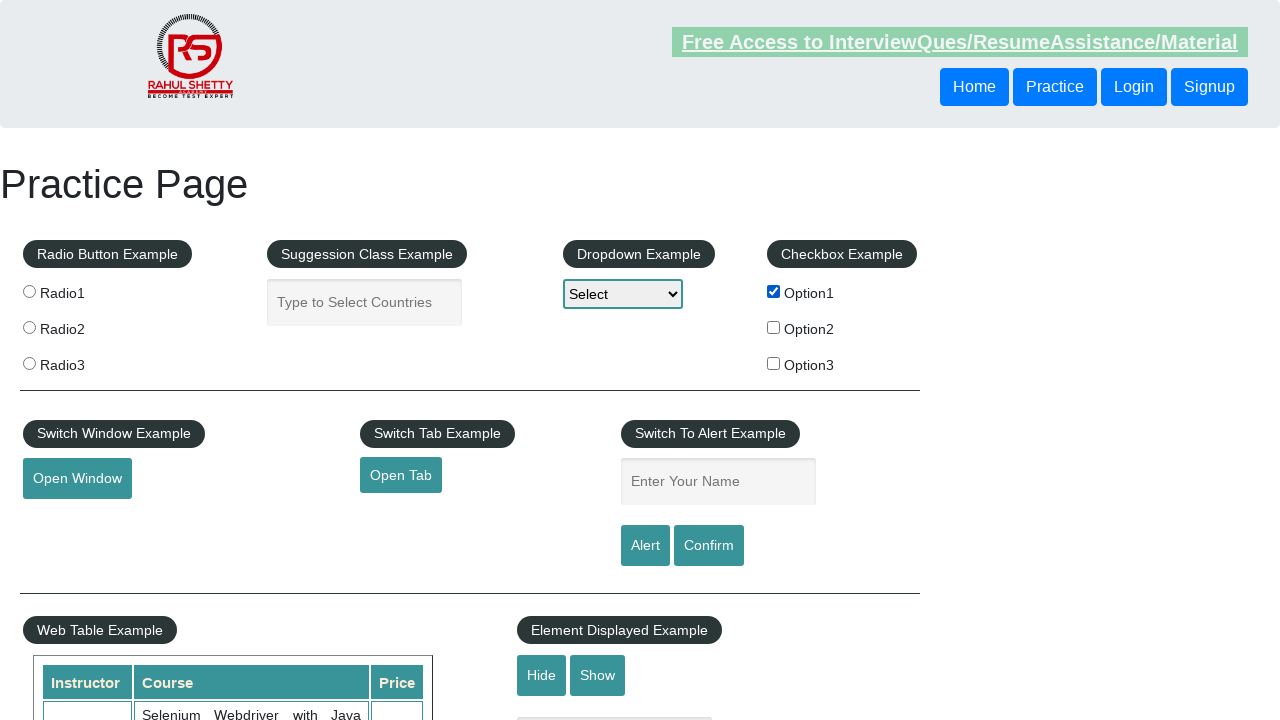

Verified first checkbox is checked
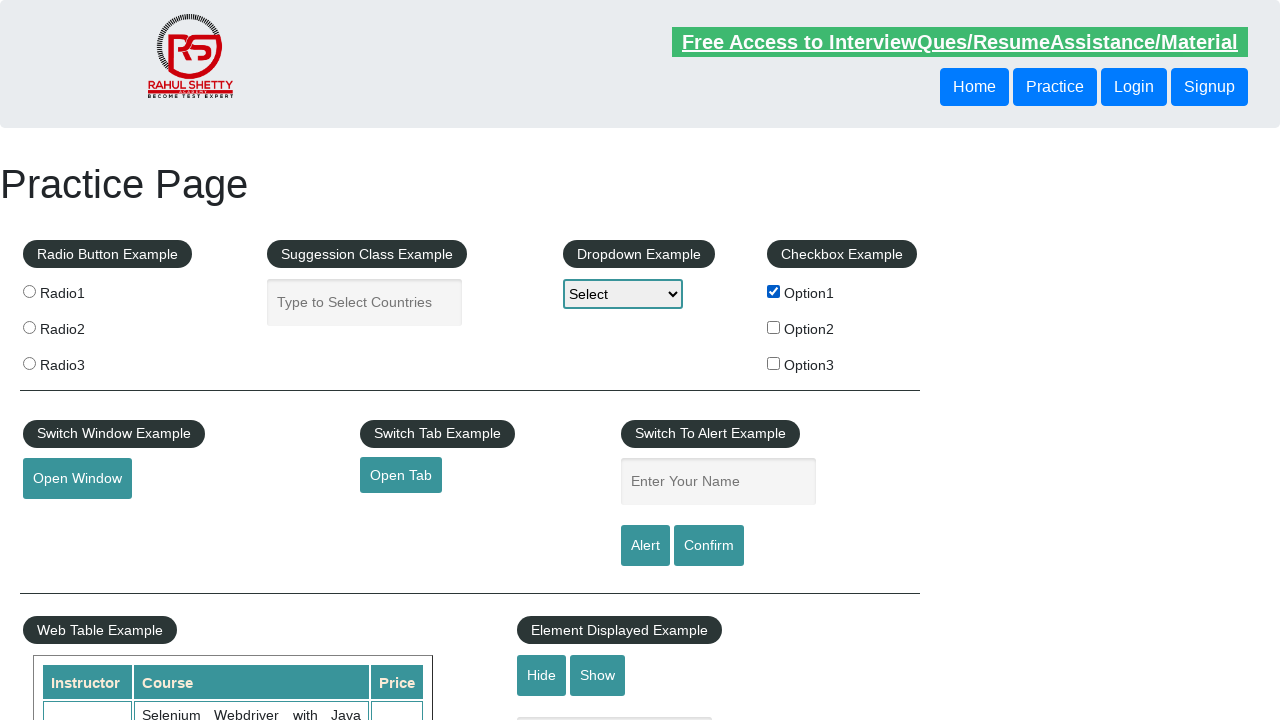

Clicked checkbox again to uncheck it at (774, 291) on #checkBoxOption1
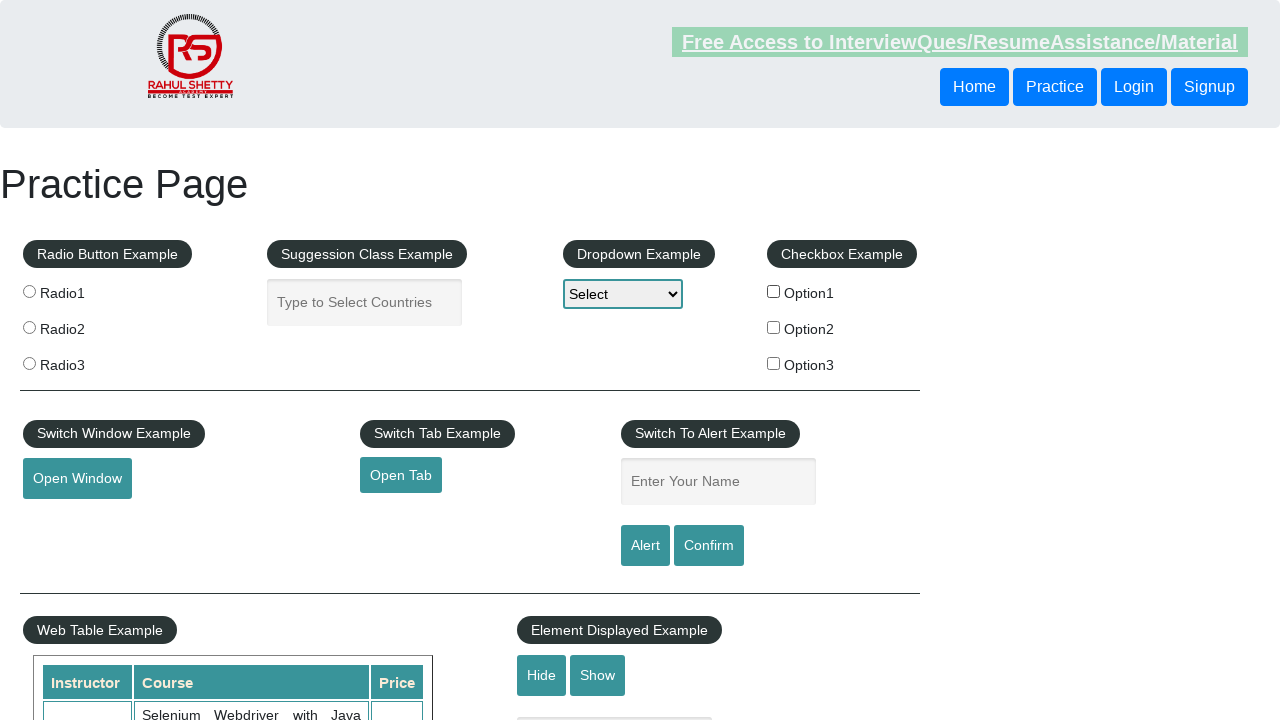

Verified first checkbox is unchecked
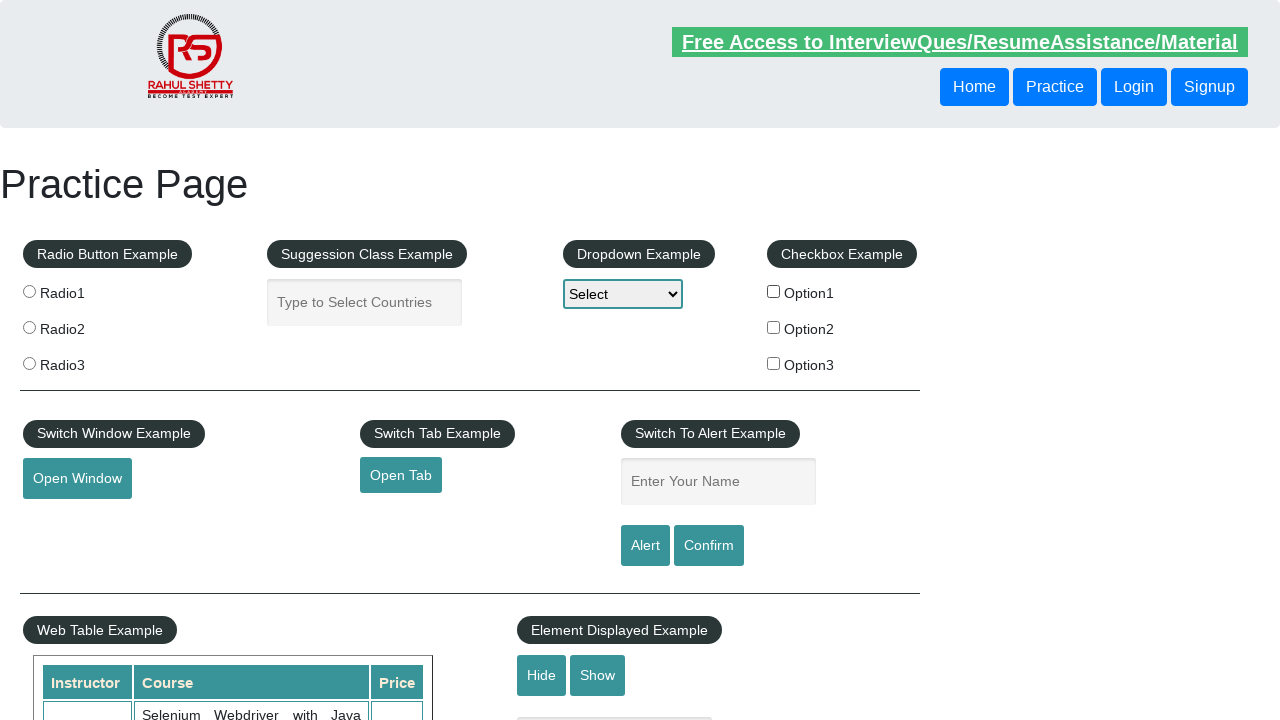

Counted total number of checkboxes: 3
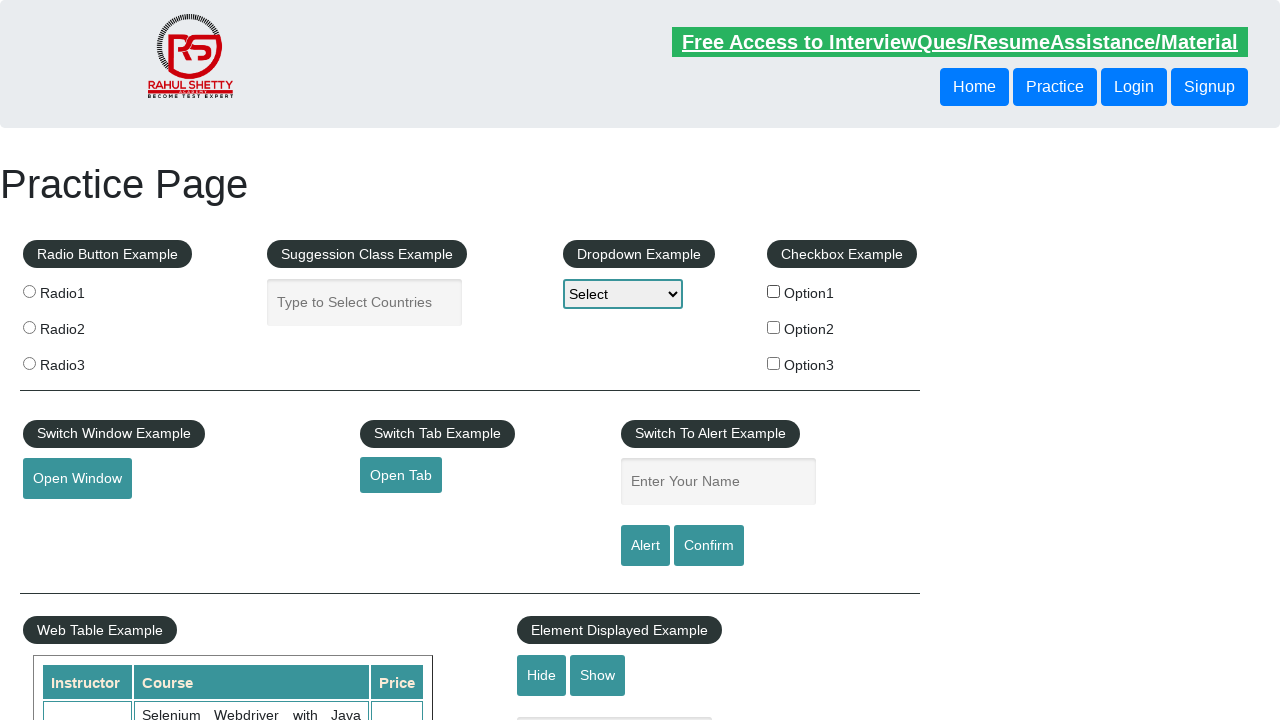

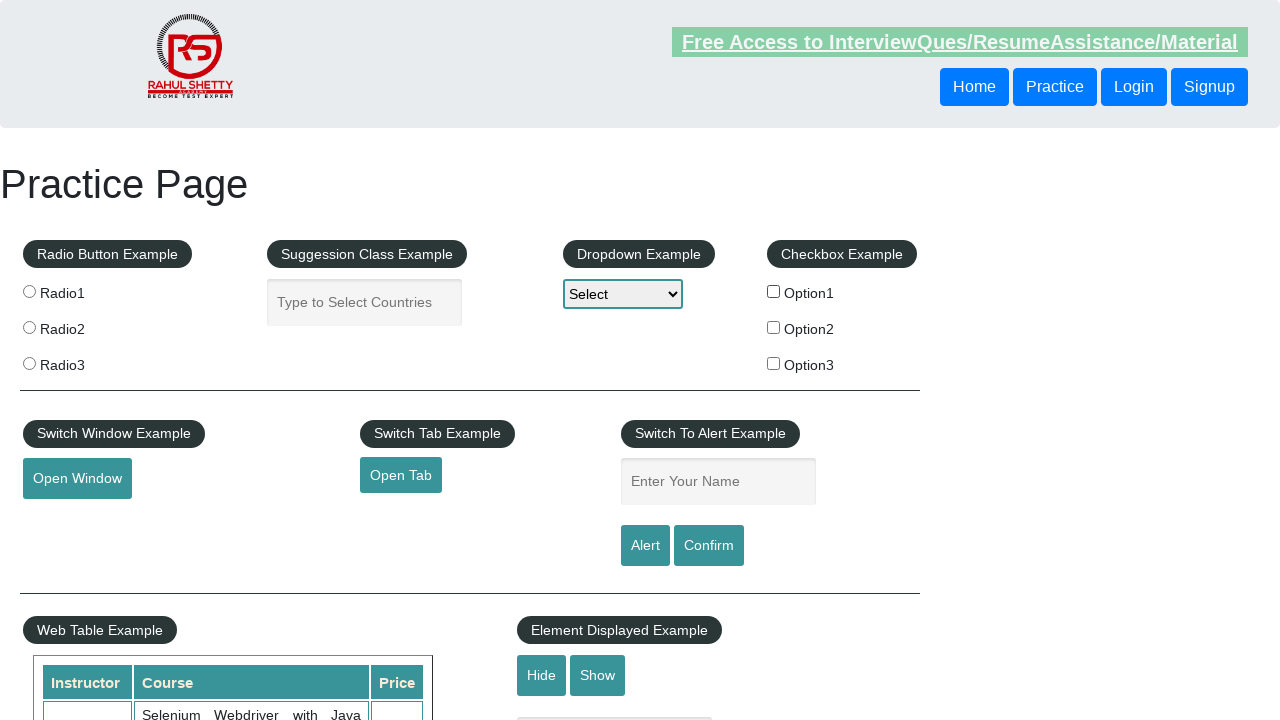